Tests contact form validation by submitting empty form and verifying error messages are displayed for required fields

Starting URL: https://practice-react.sdetunicorns.com/contact

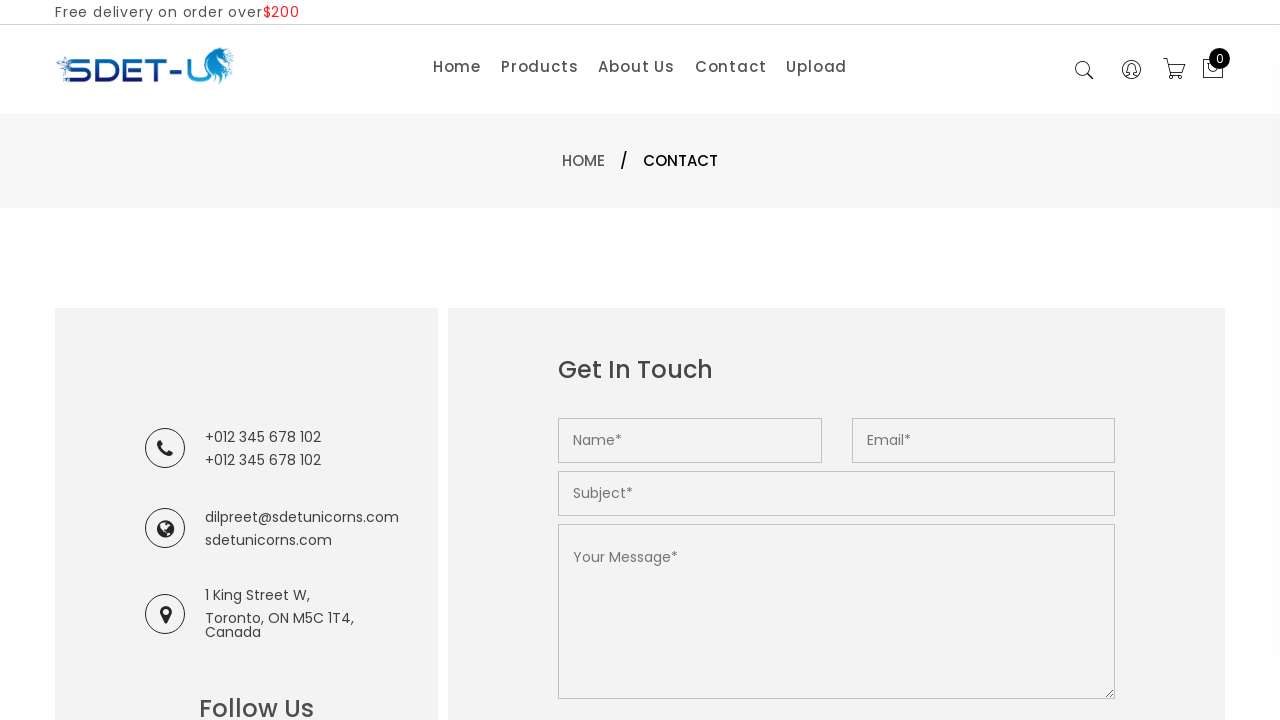

Clicked submit button without filling any form fields at (628, 360) on button[type='submit']
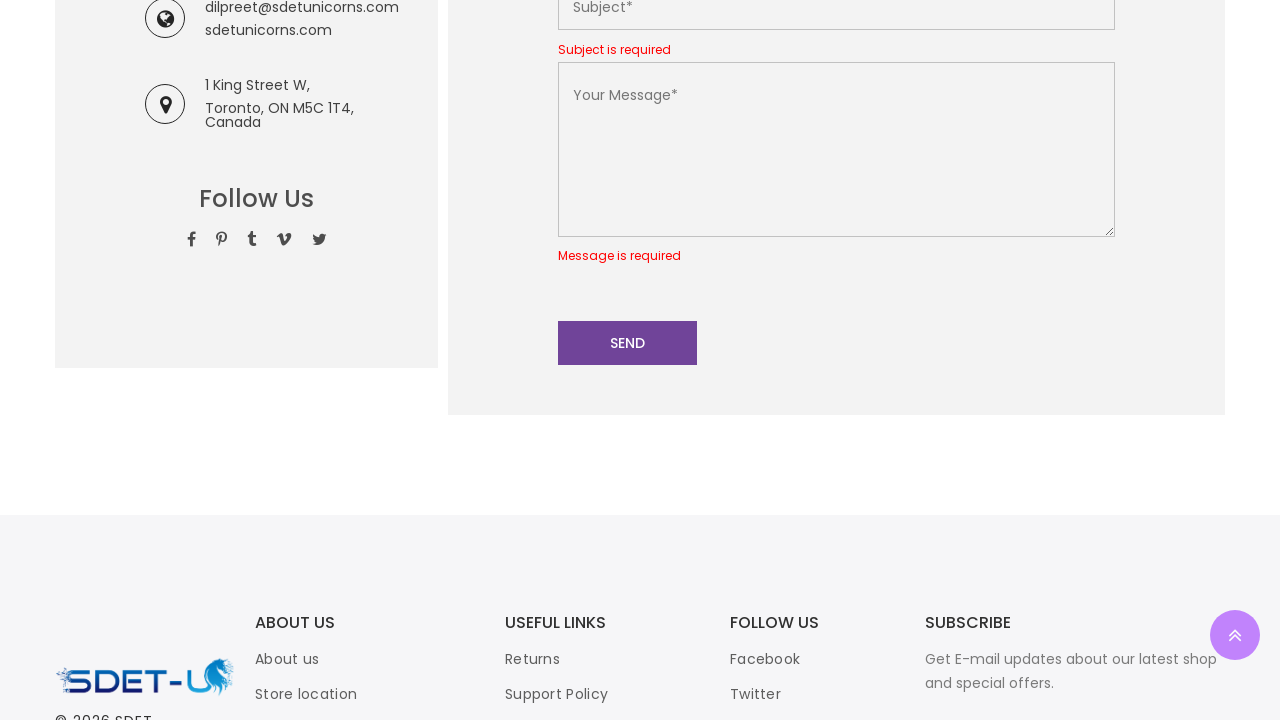

Error messages appeared on form
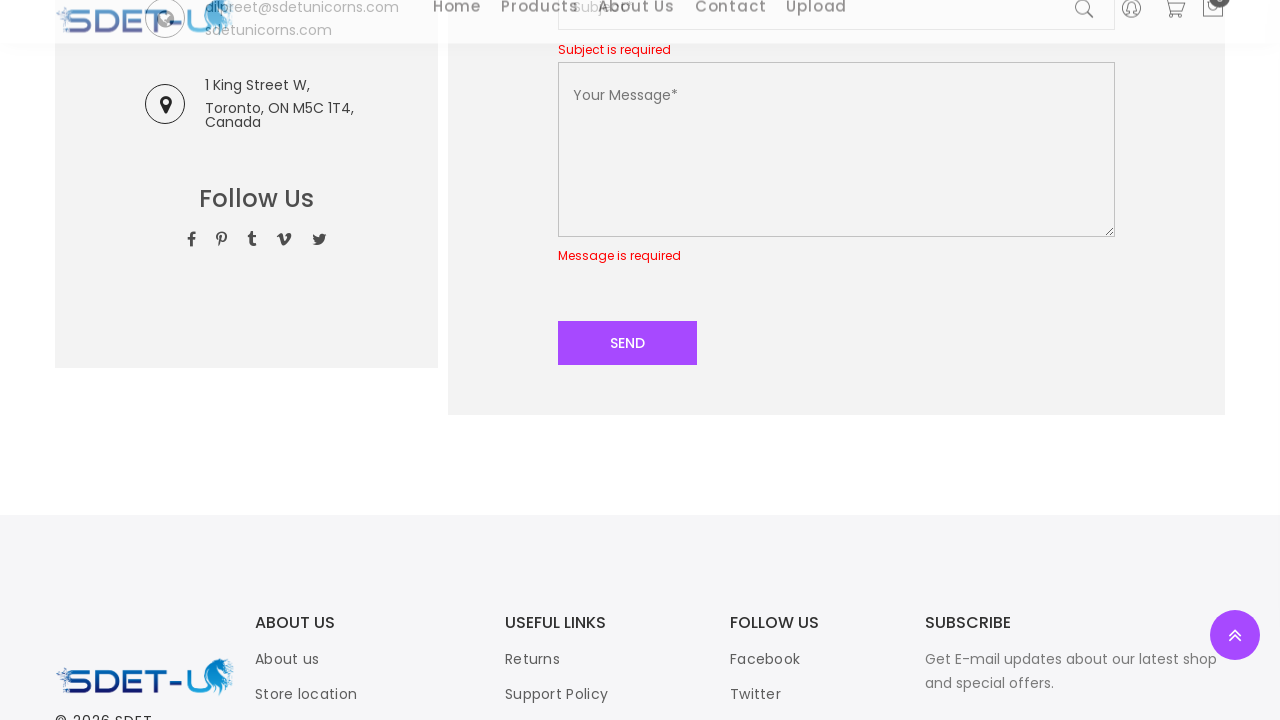

Name field error message is visible
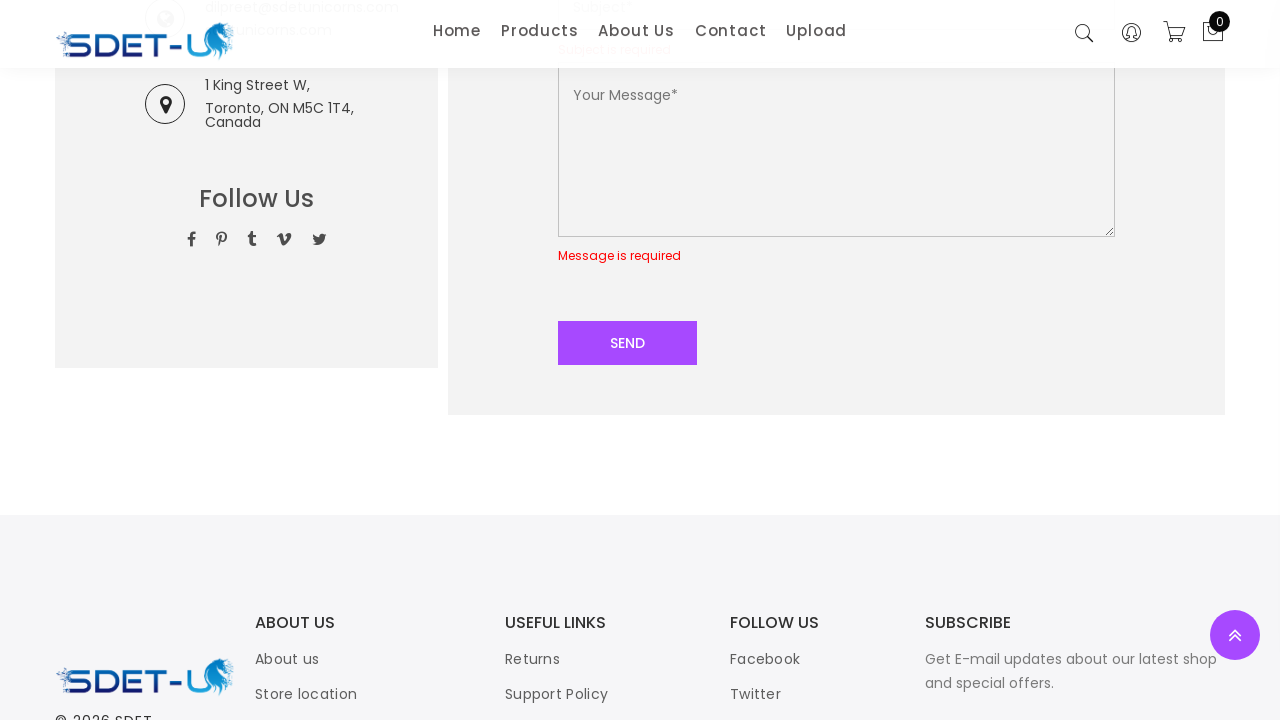

Subject field error message is visible
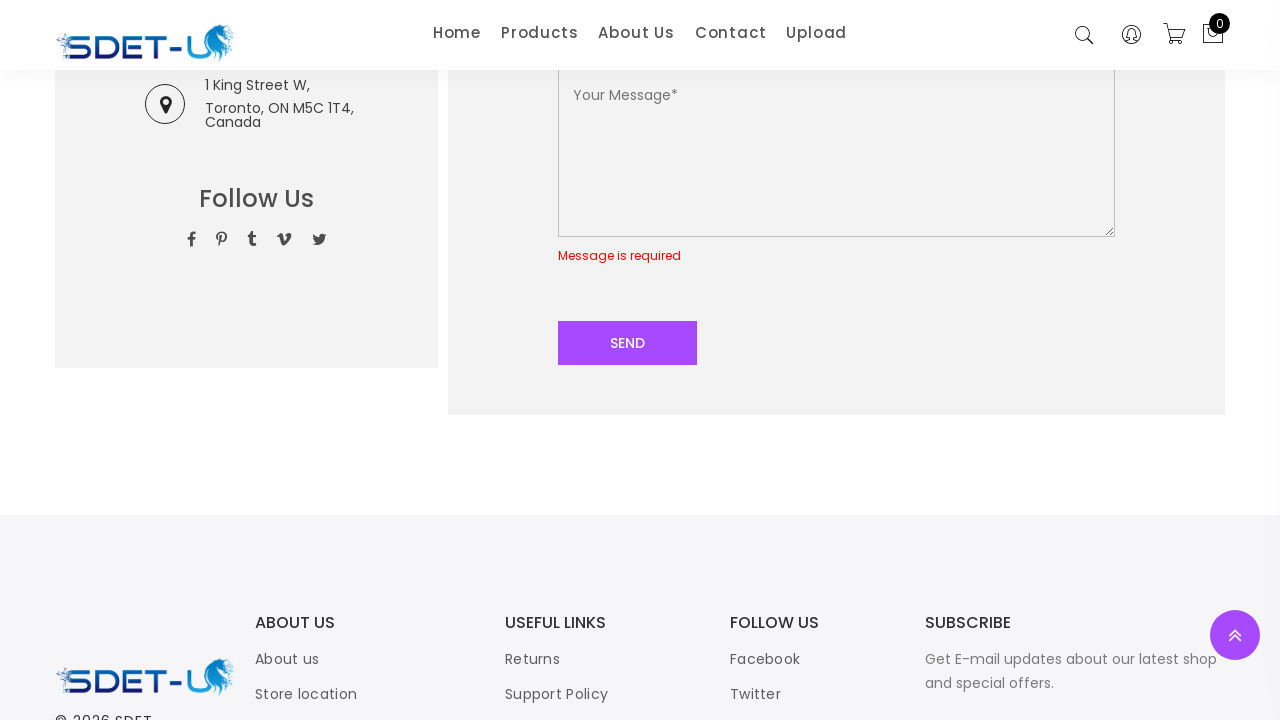

Message field error message is visible
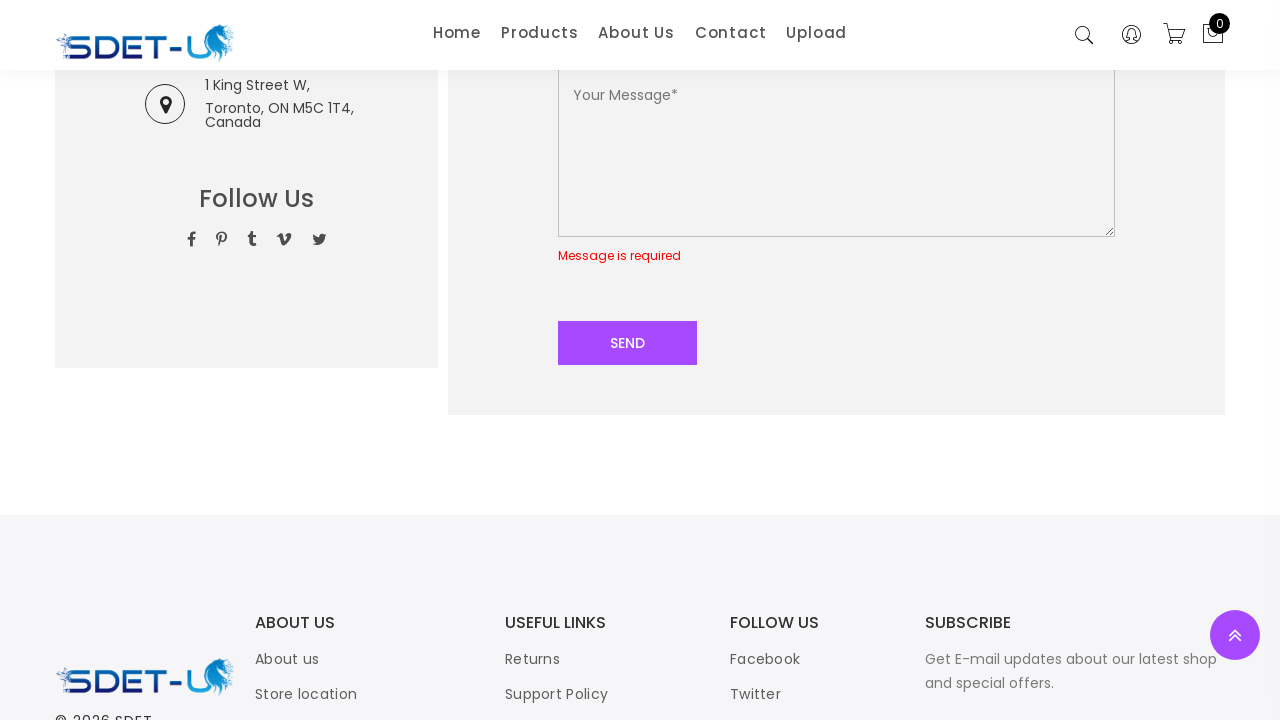

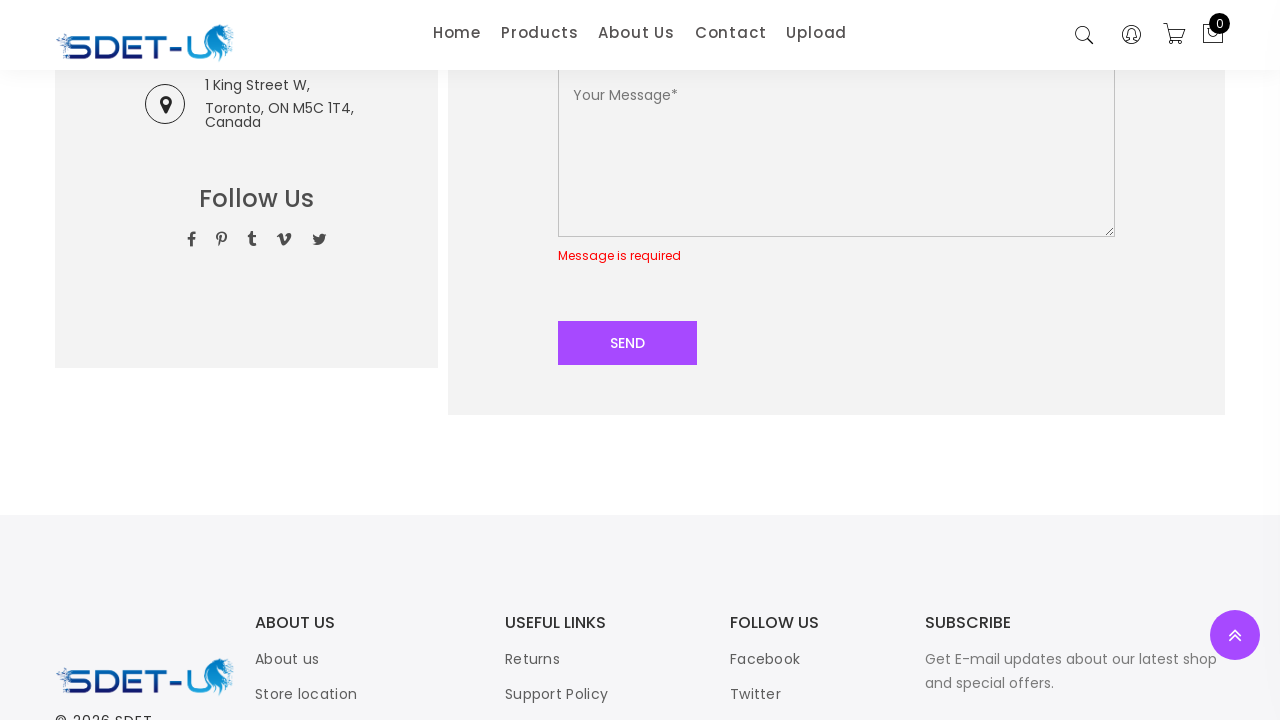